Tests marking individual items as complete by checking their toggle boxes

Starting URL: https://demo.playwright.dev/todomvc

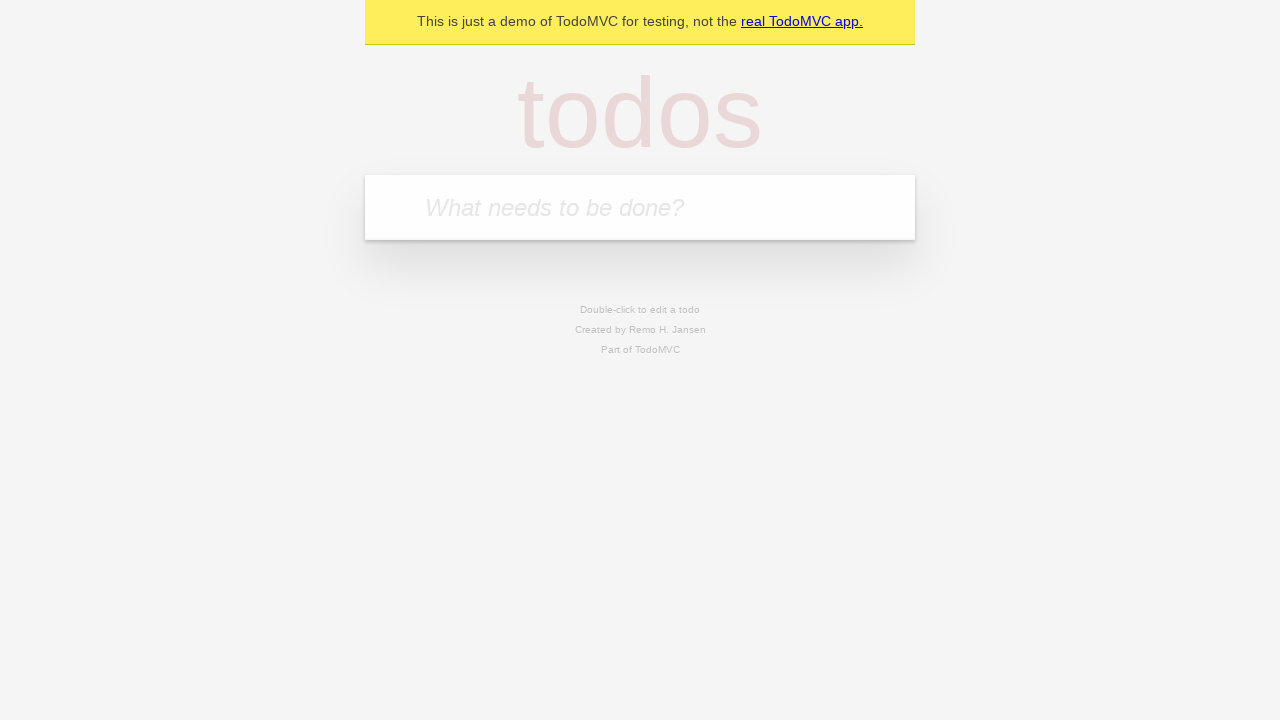

Filled new todo input with 'buy some cheese' on .new-todo
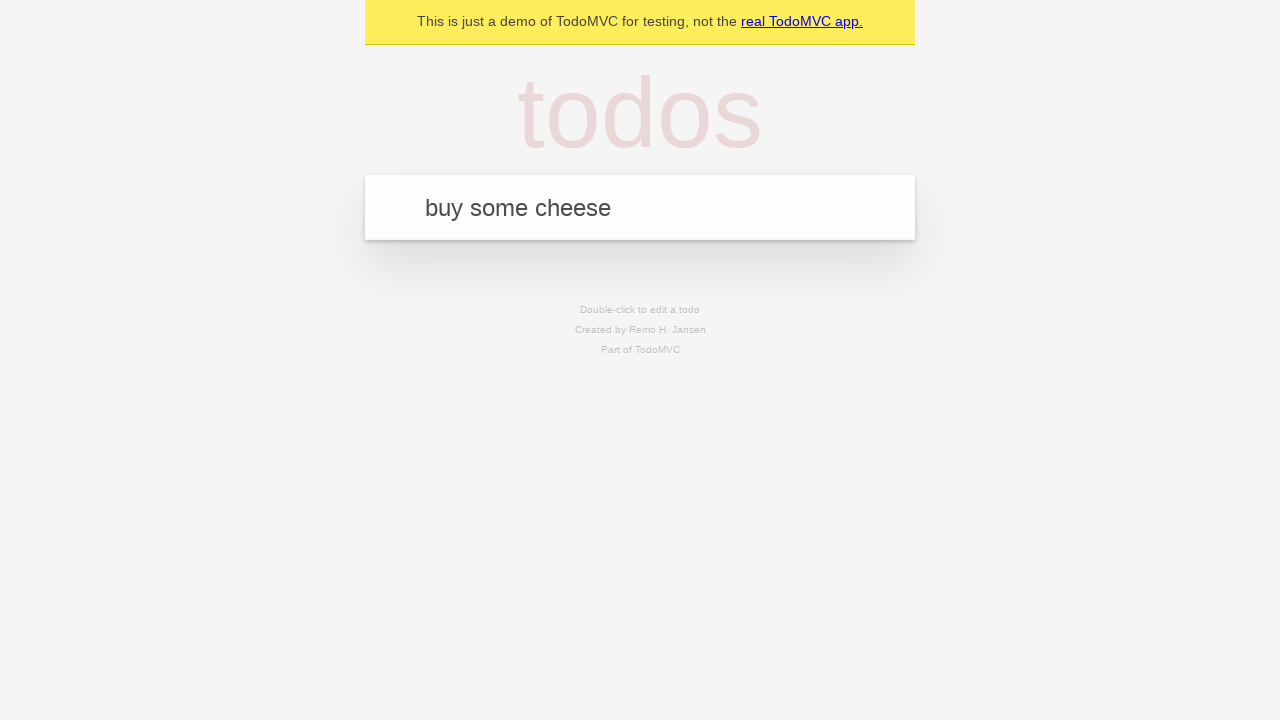

Pressed Enter to create first todo item on .new-todo
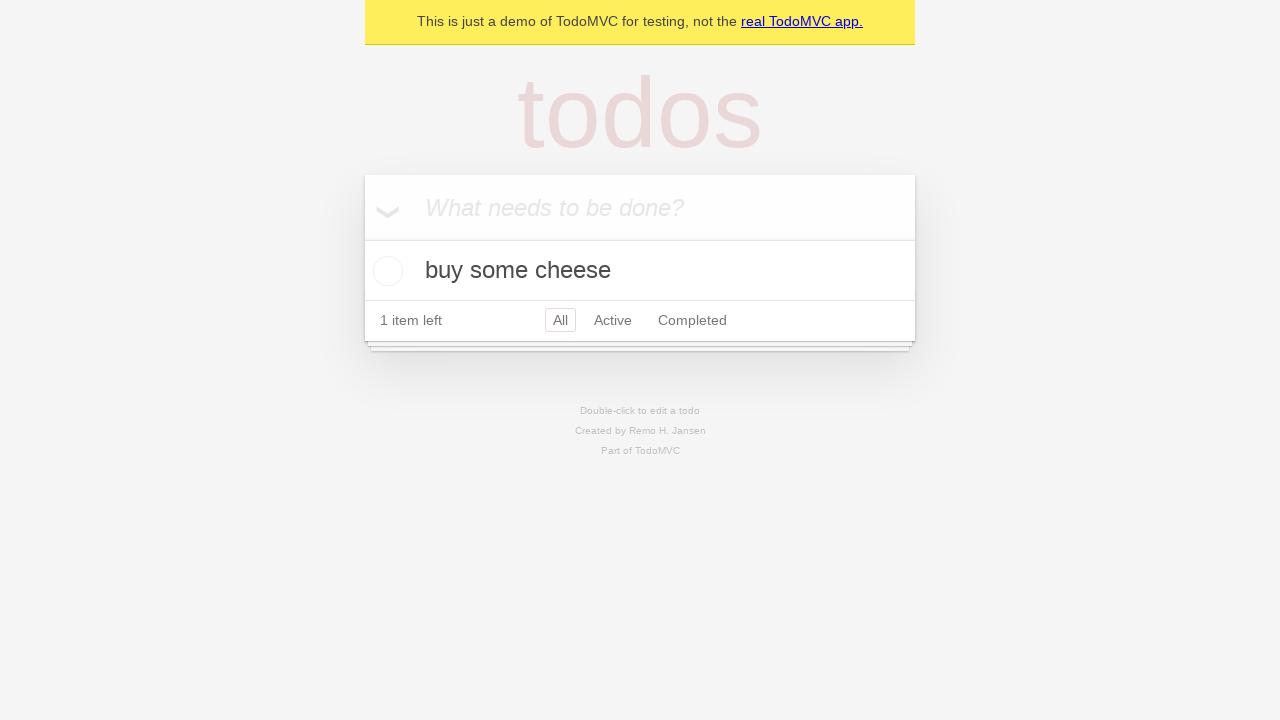

Filled new todo input with 'feed the cat' on .new-todo
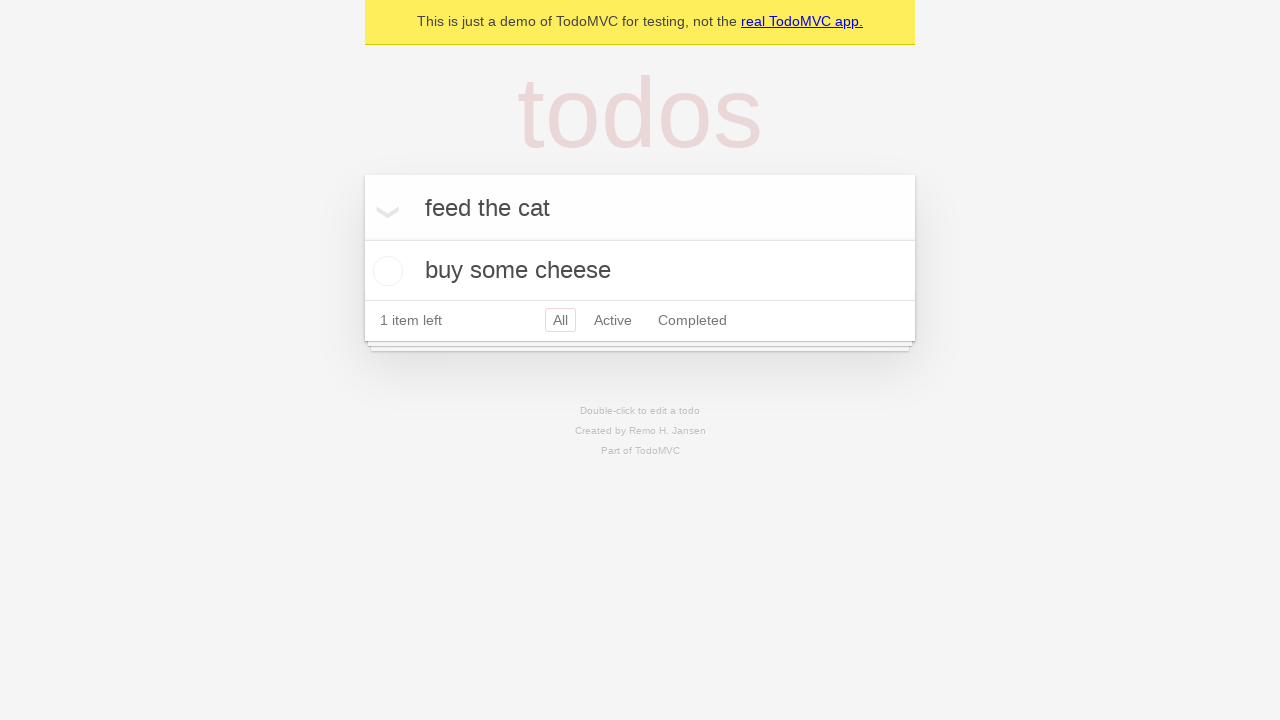

Pressed Enter to create second todo item on .new-todo
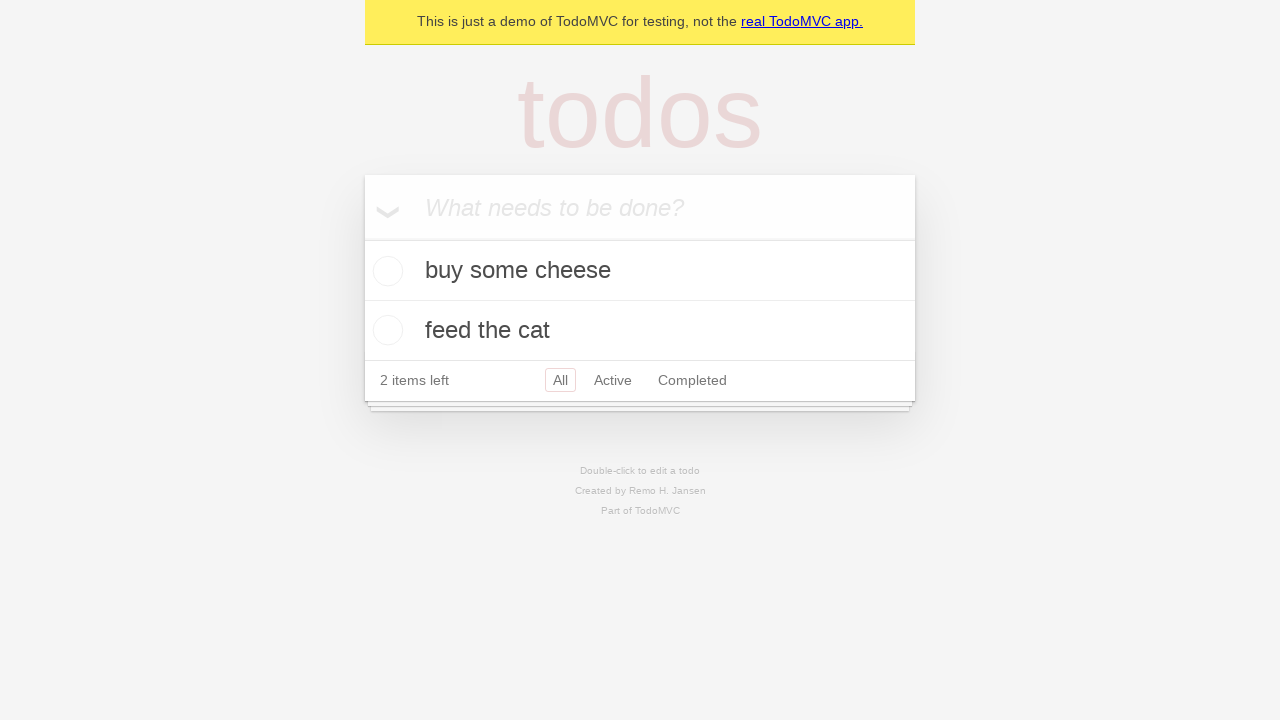

Waited for both todo items to appear in the list
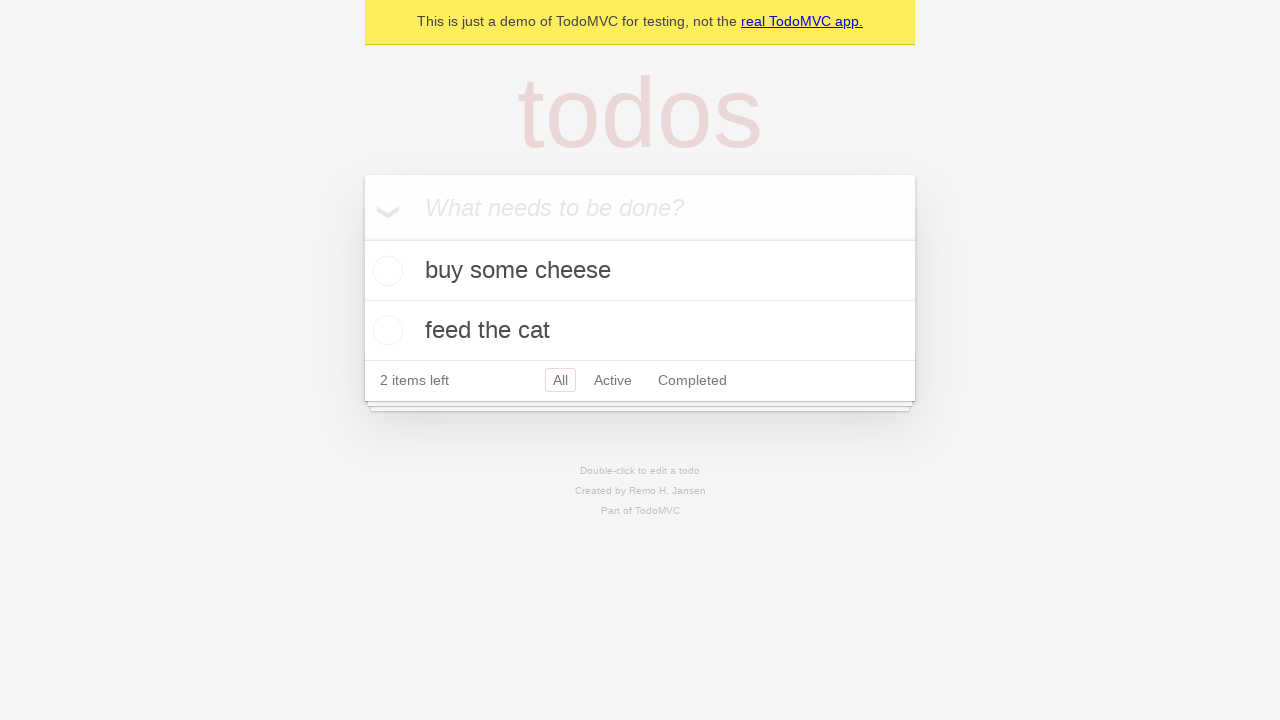

Checked the first todo item toggle box to mark as complete at (385, 271) on .todo-list li >> nth=0 >> .toggle
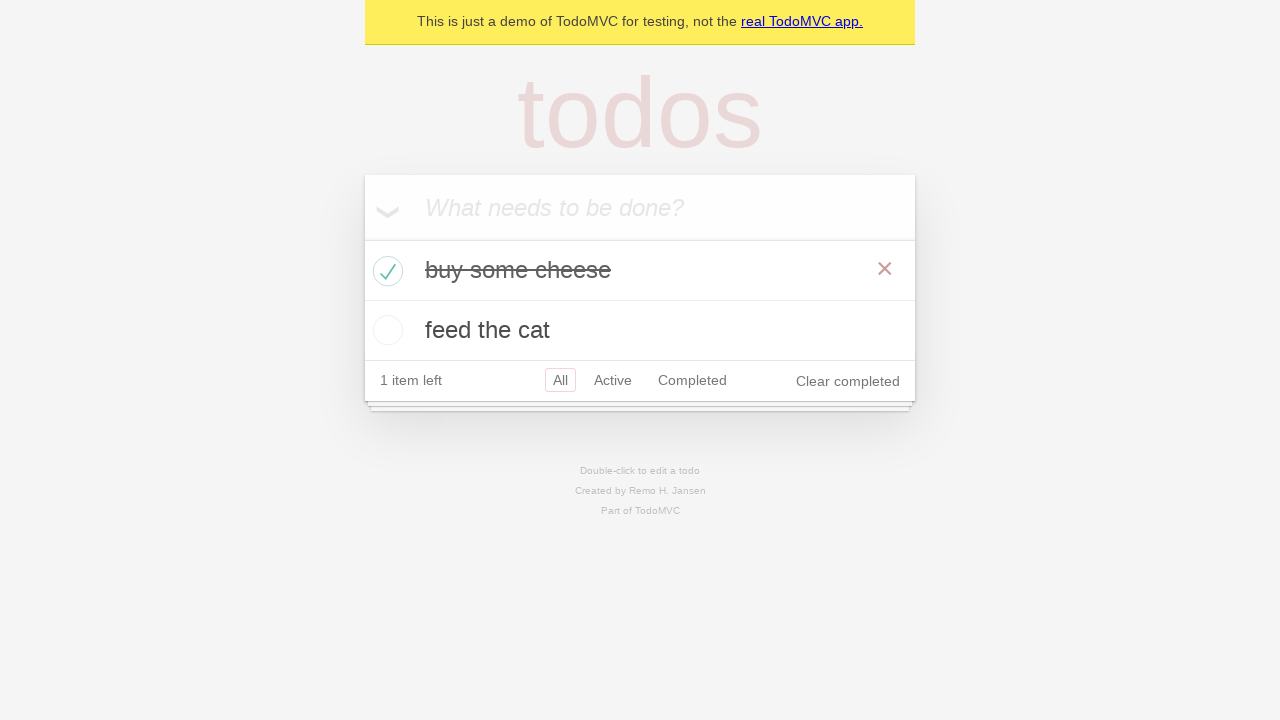

Checked the second todo item toggle box to mark as complete at (385, 330) on .todo-list li >> nth=1 >> .toggle
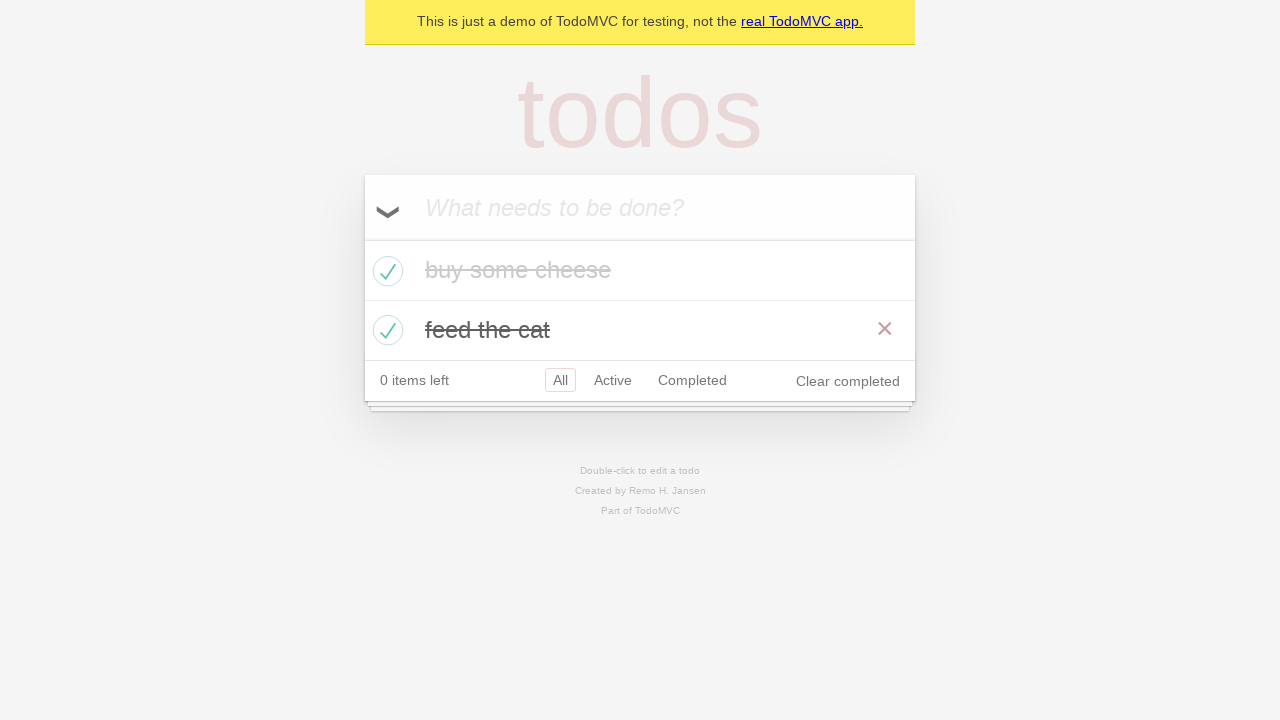

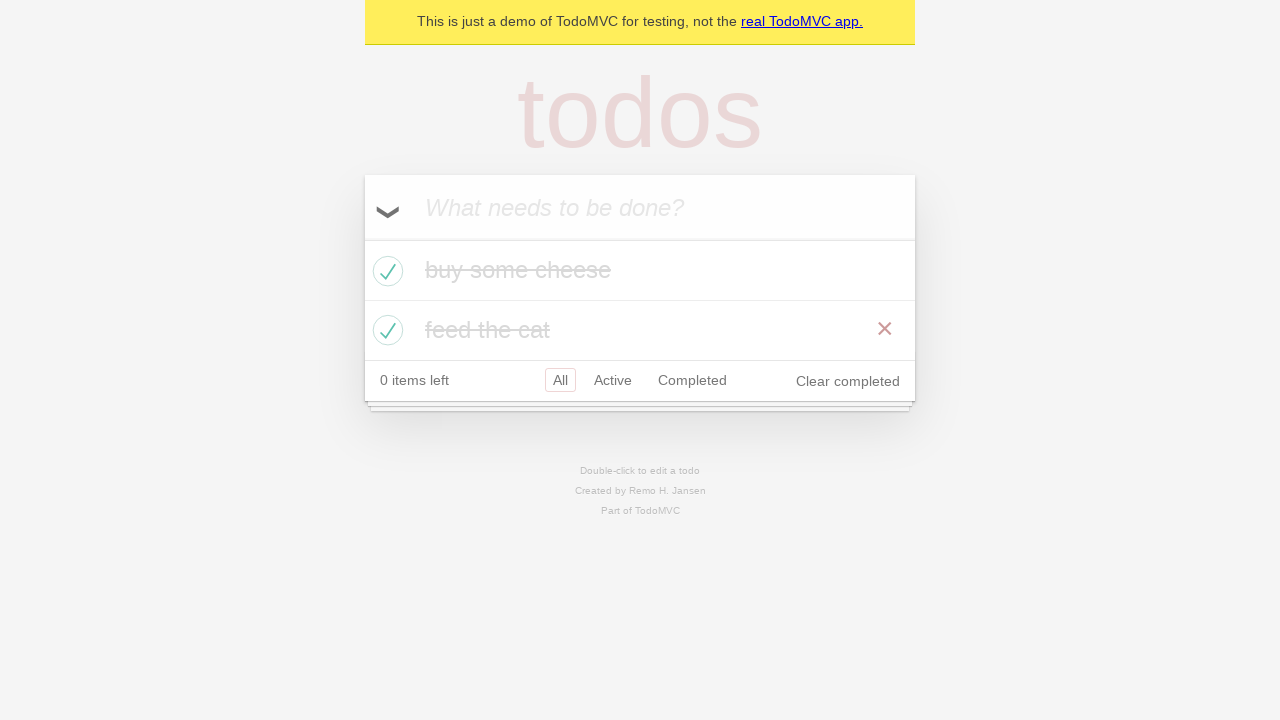